Navigates to the login page and verifies the login button is displayed

Starting URL: https://the-internet.herokuapp.com/

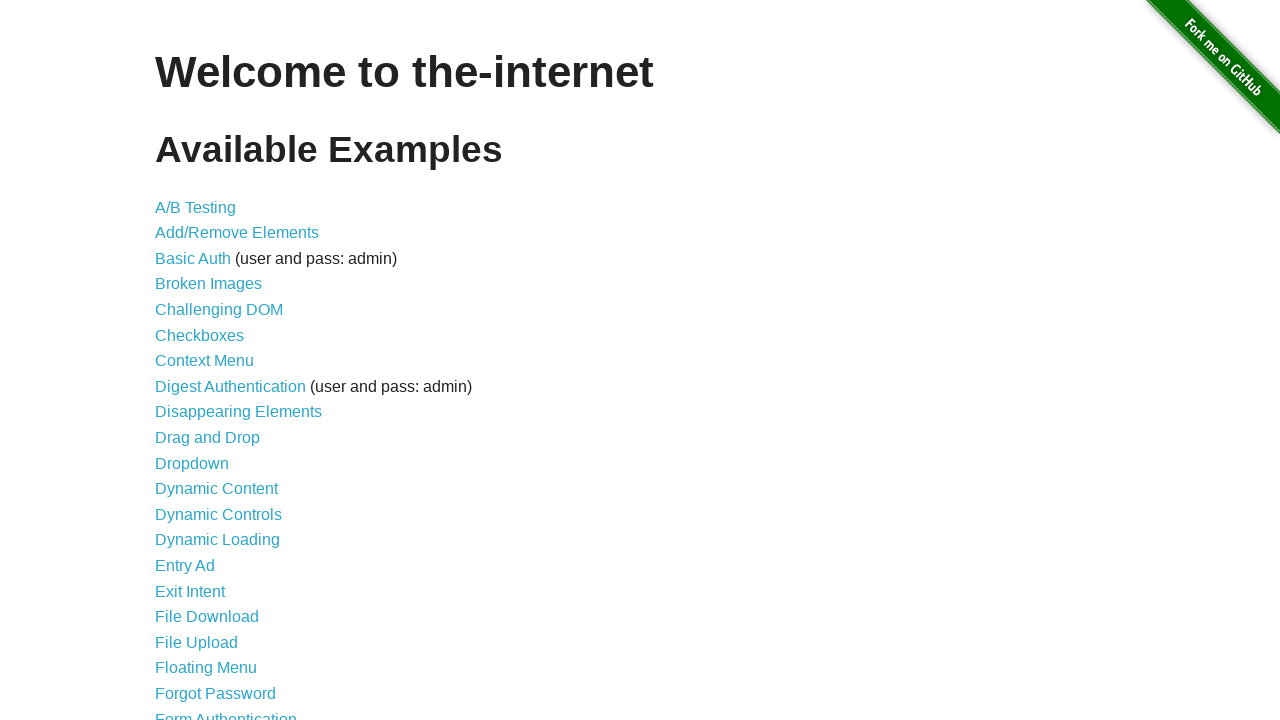

Navigated to the-internet.herokuapp.com homepage
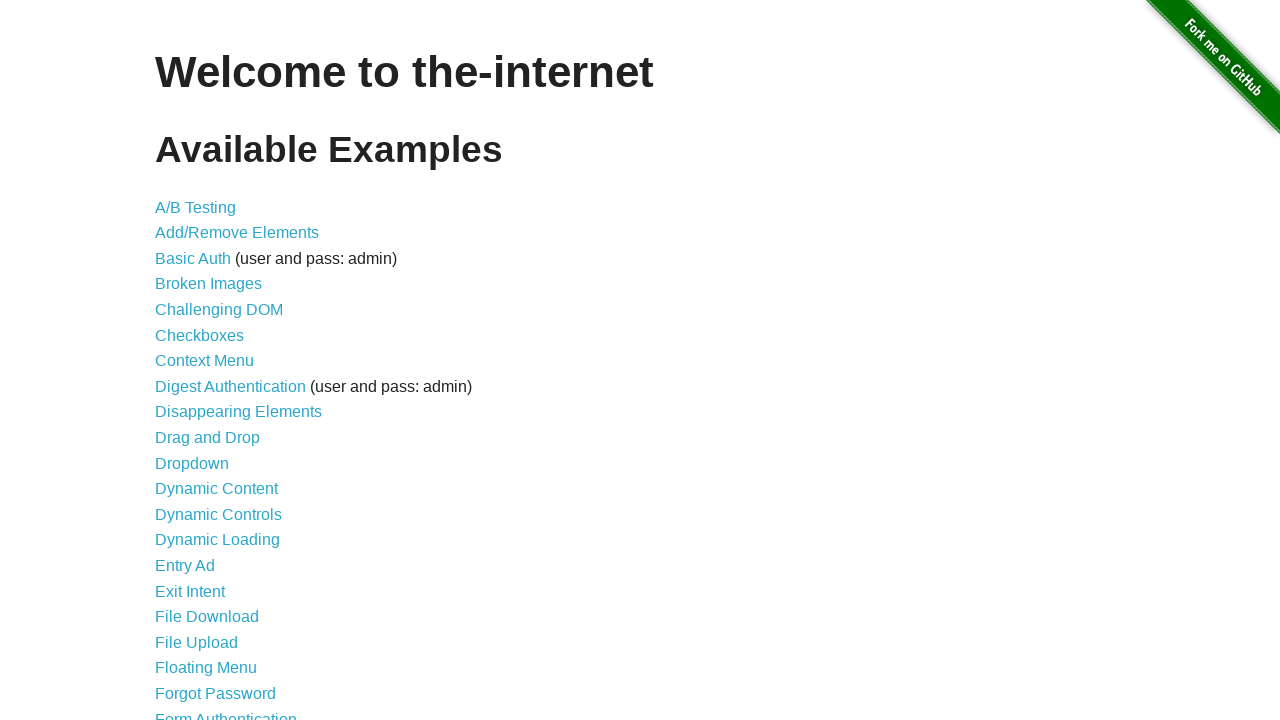

Clicked on Form Authentication link to navigate to login page at (226, 712) on a[href="/login"]
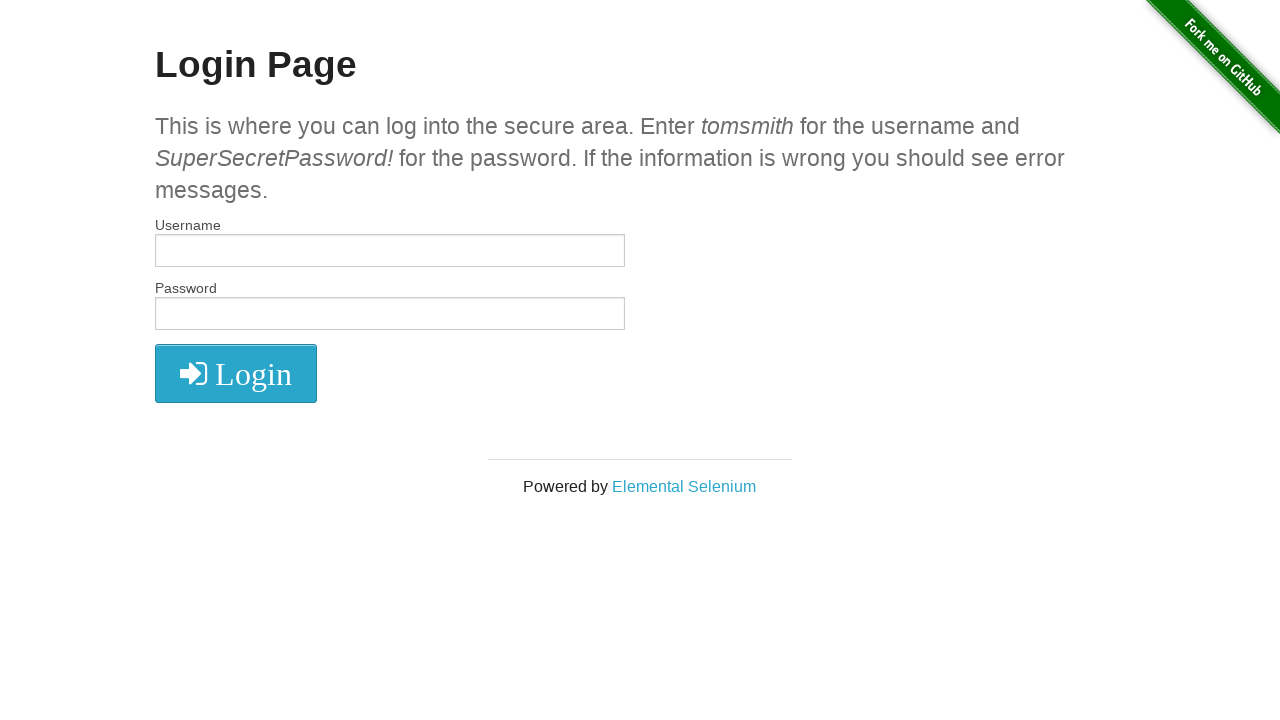

Located the login submit button
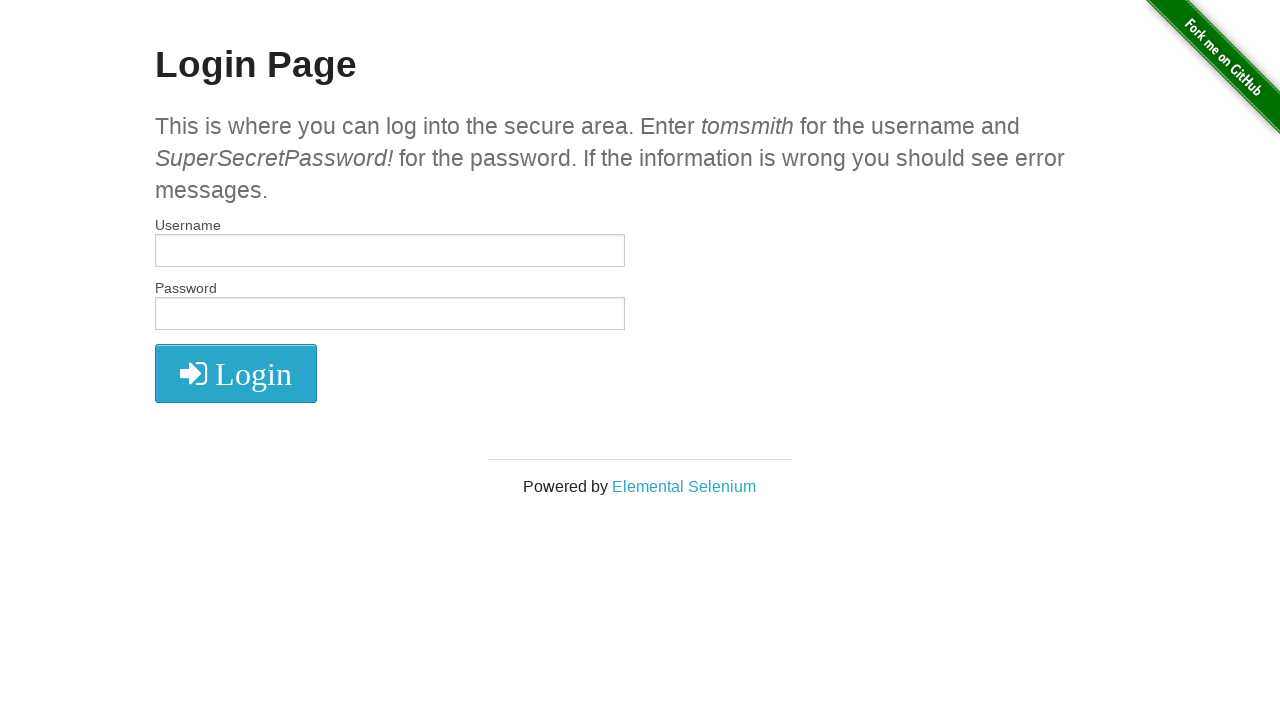

Verified that the login button is visible
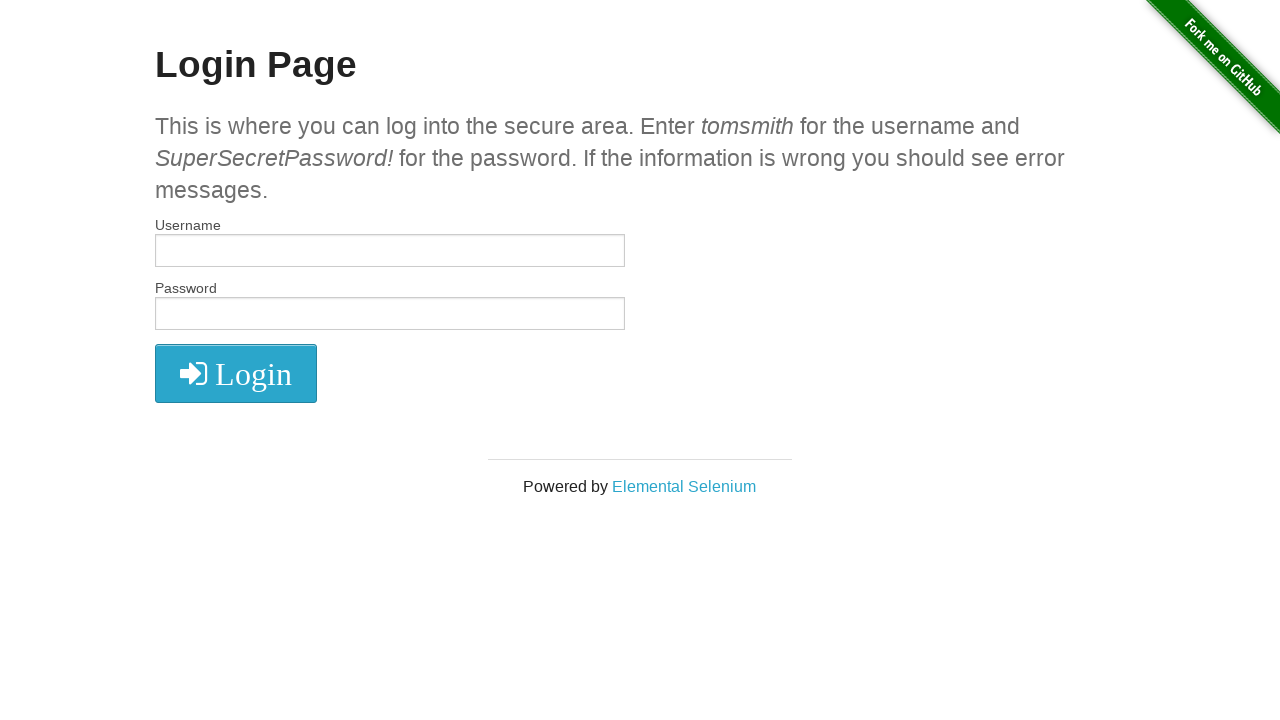

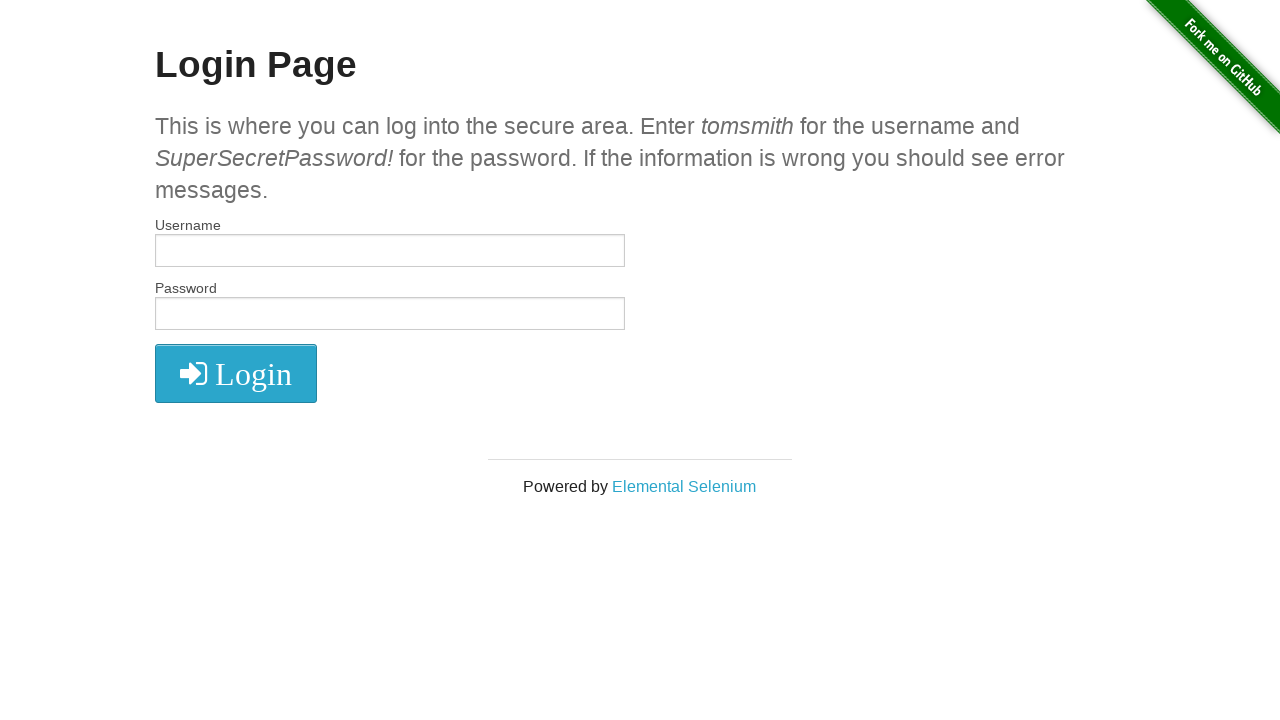